Navigates to the Brazilian government GeoNetwork portal and clicks on a "Get me out of here" link/button on the page

Starting URL: http://geonetwork.pbh.gov.br/

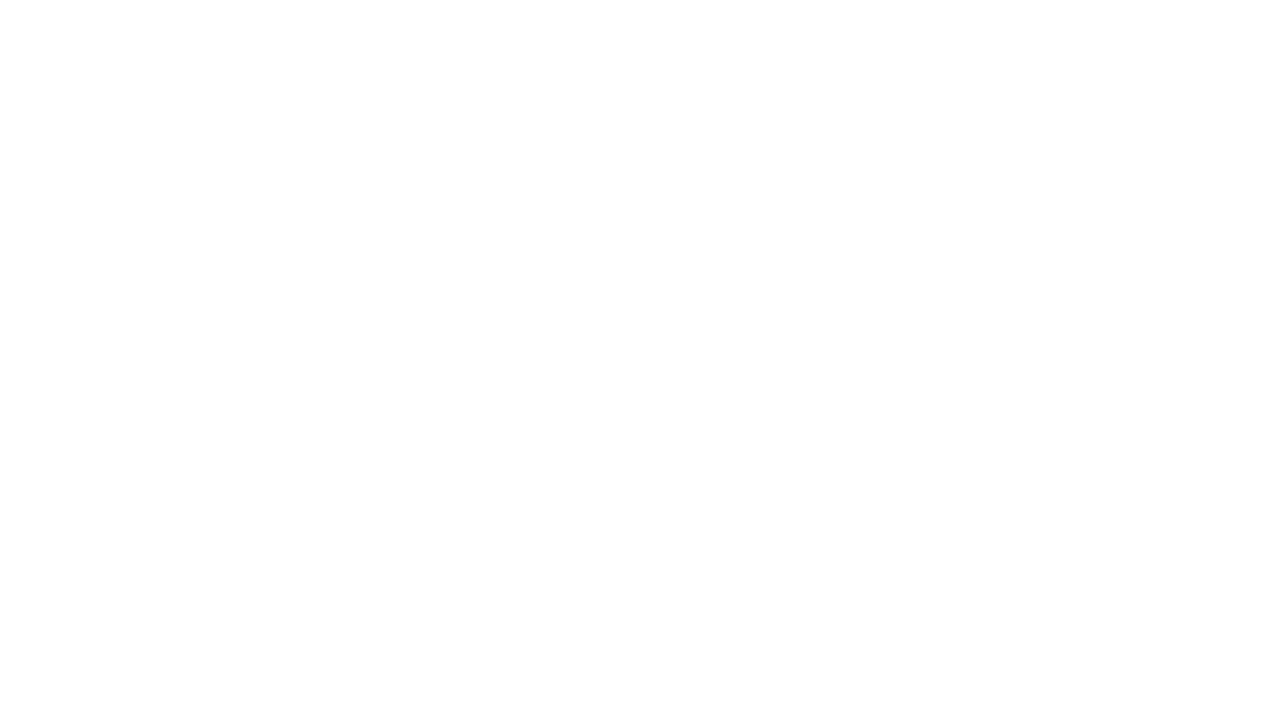

Navigated to Brazilian government GeoNetwork portal at http://geonetwork.pbh.gov.br/
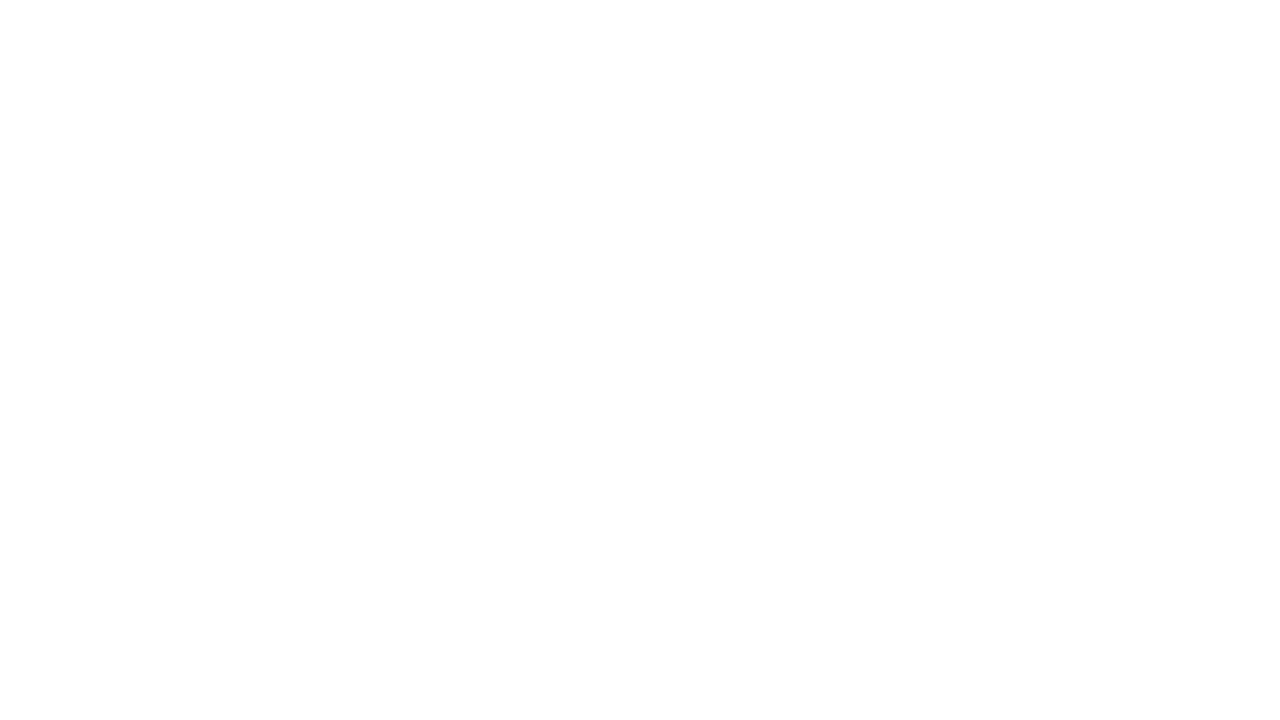

Clicked on 'Get me out of here' link/button at (679, 126) on internal:text="Get me out of here"i
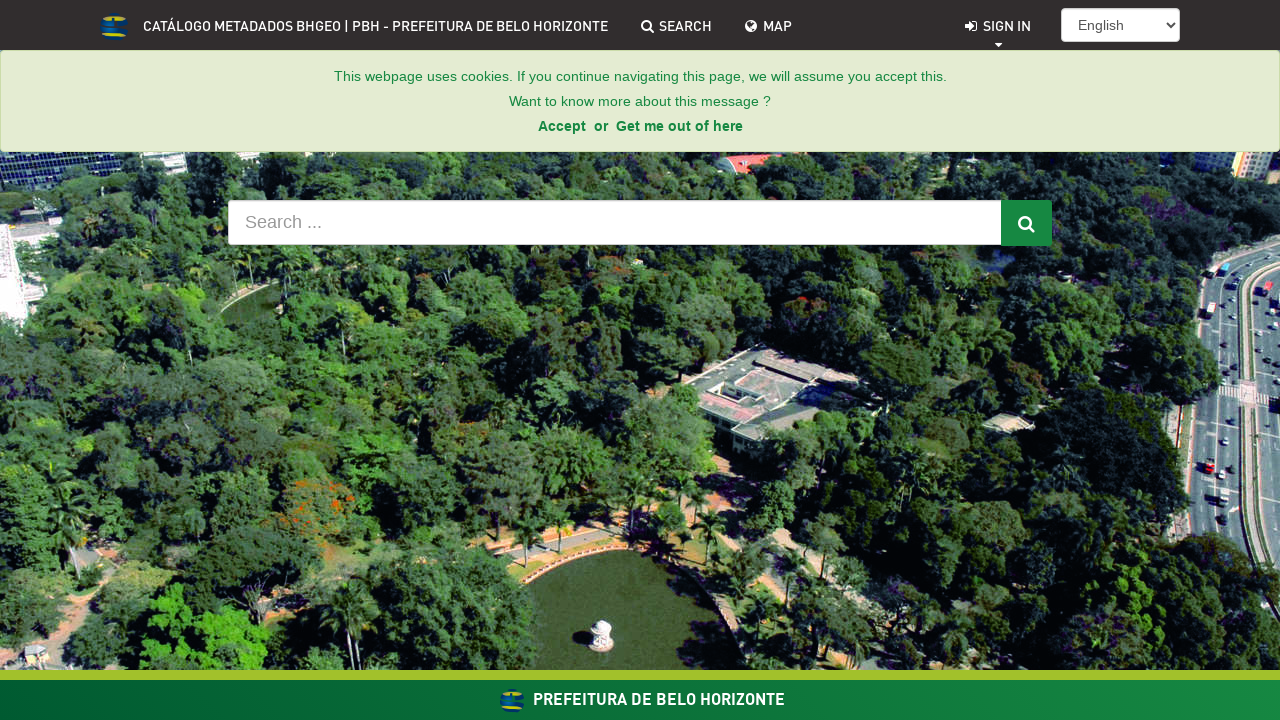

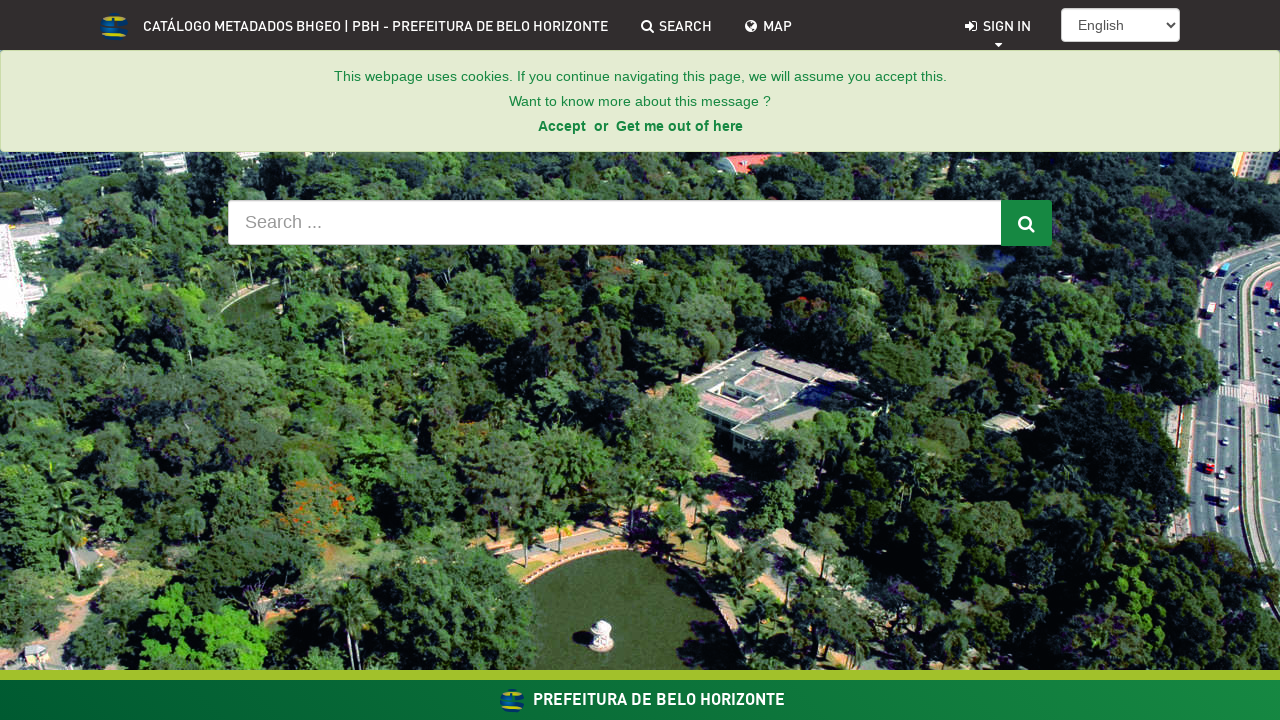